Tests drag and drop functionality by dragging an image element to a target div

Starting URL: https://www.techlearn.in/code/drag-and-drop/

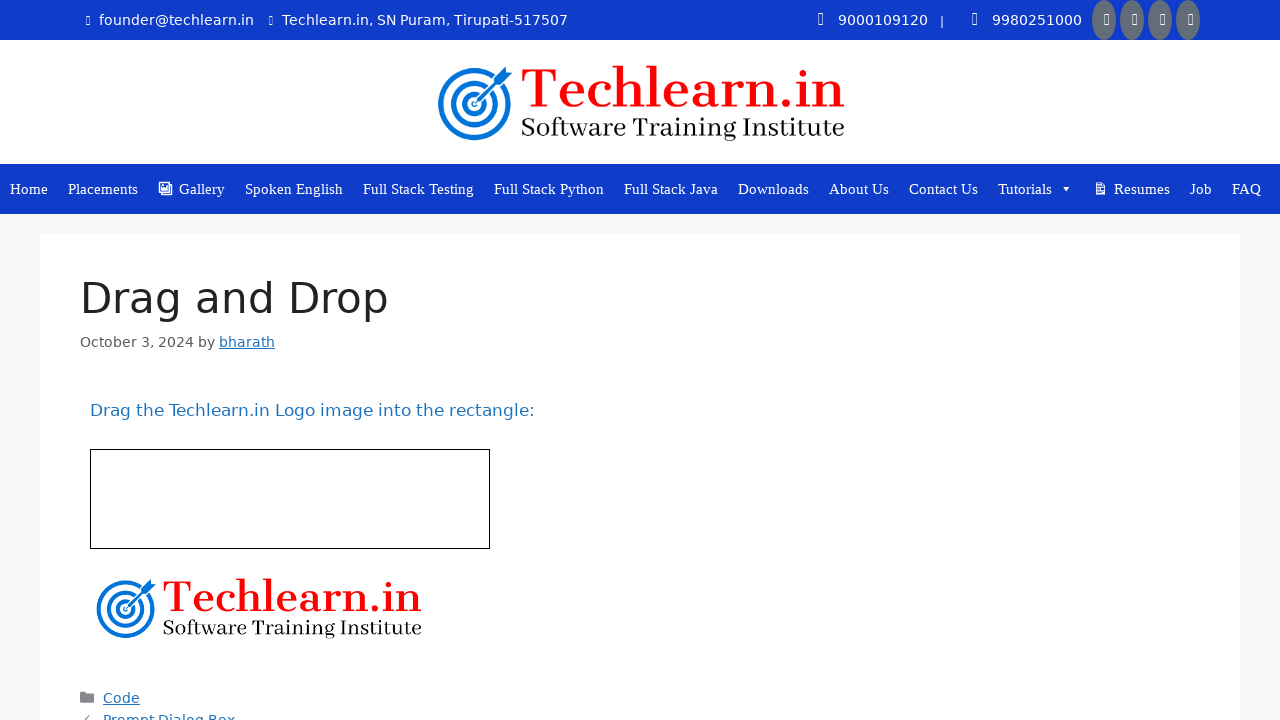

Located drag source image element with id='drag1'
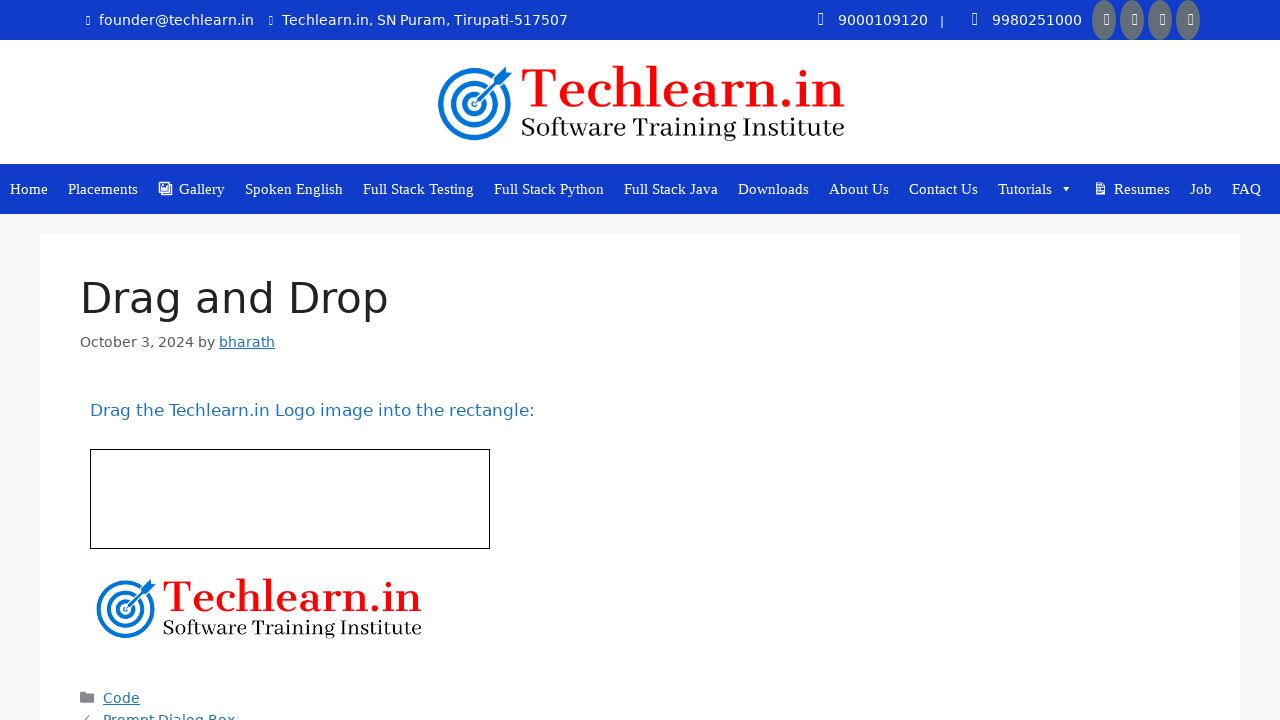

Located drop target div element with id='div1'
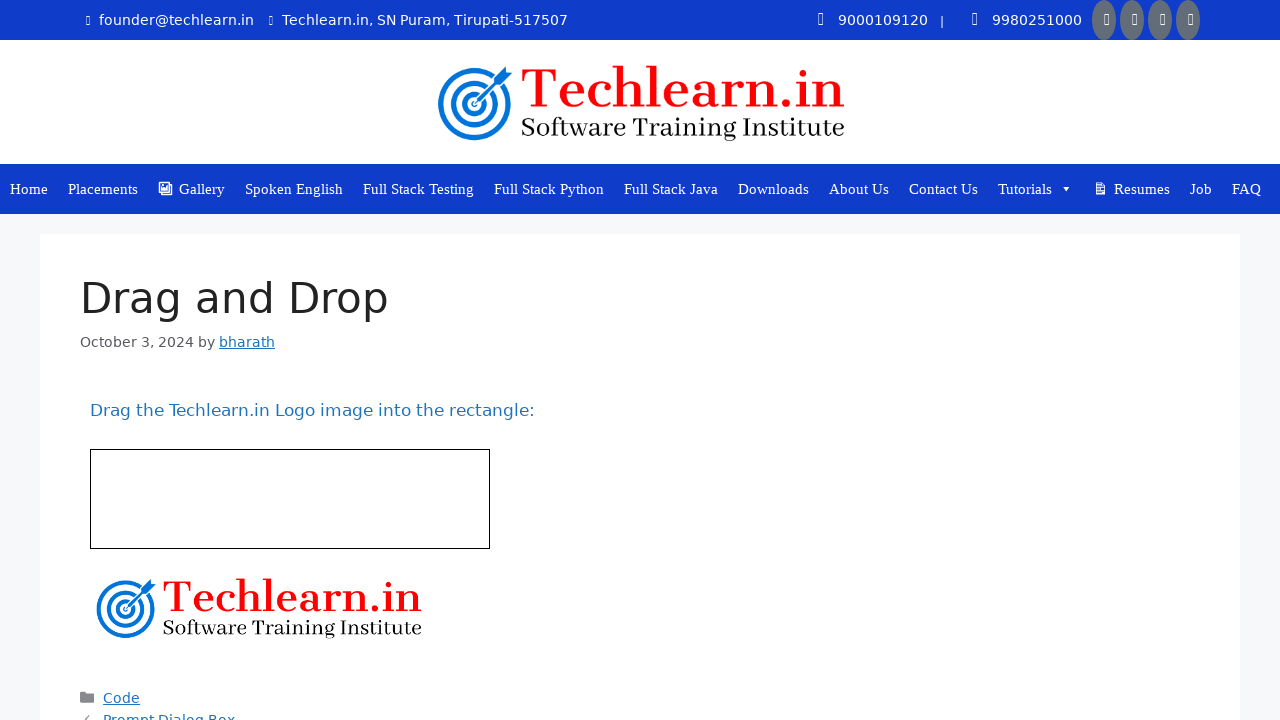

Dragged image element to target div - drag and drop completed at (290, 499)
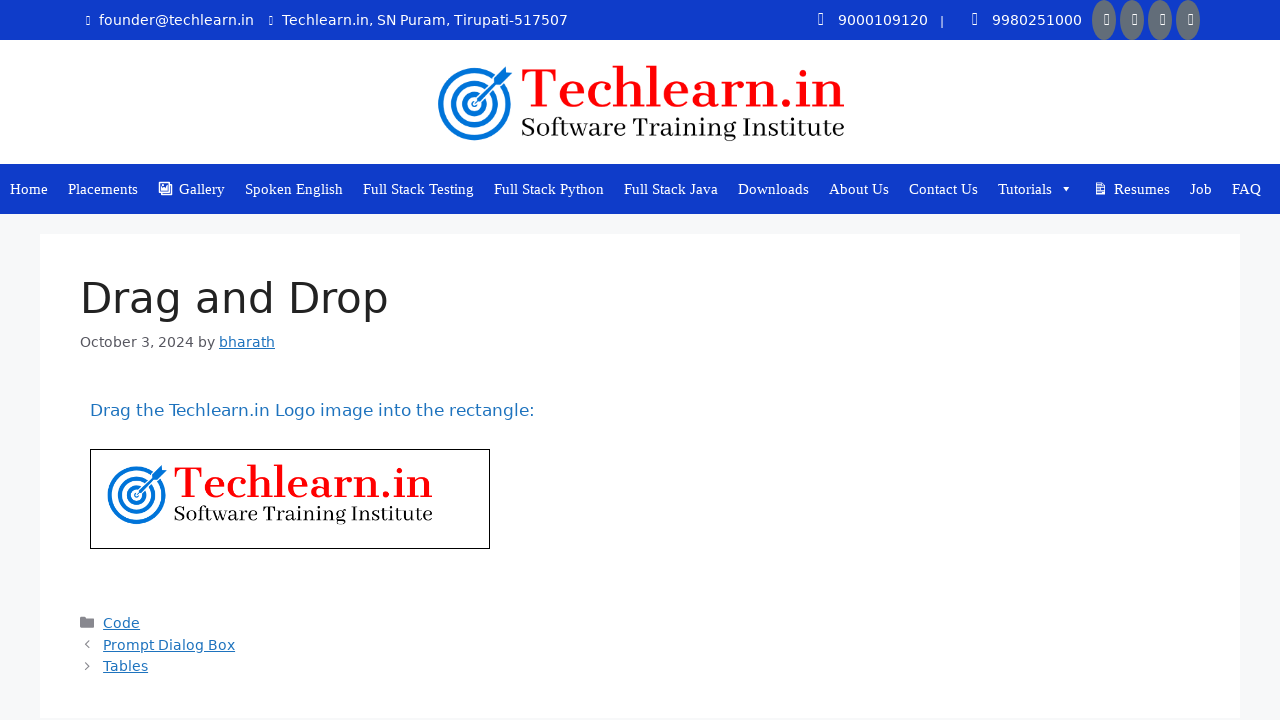

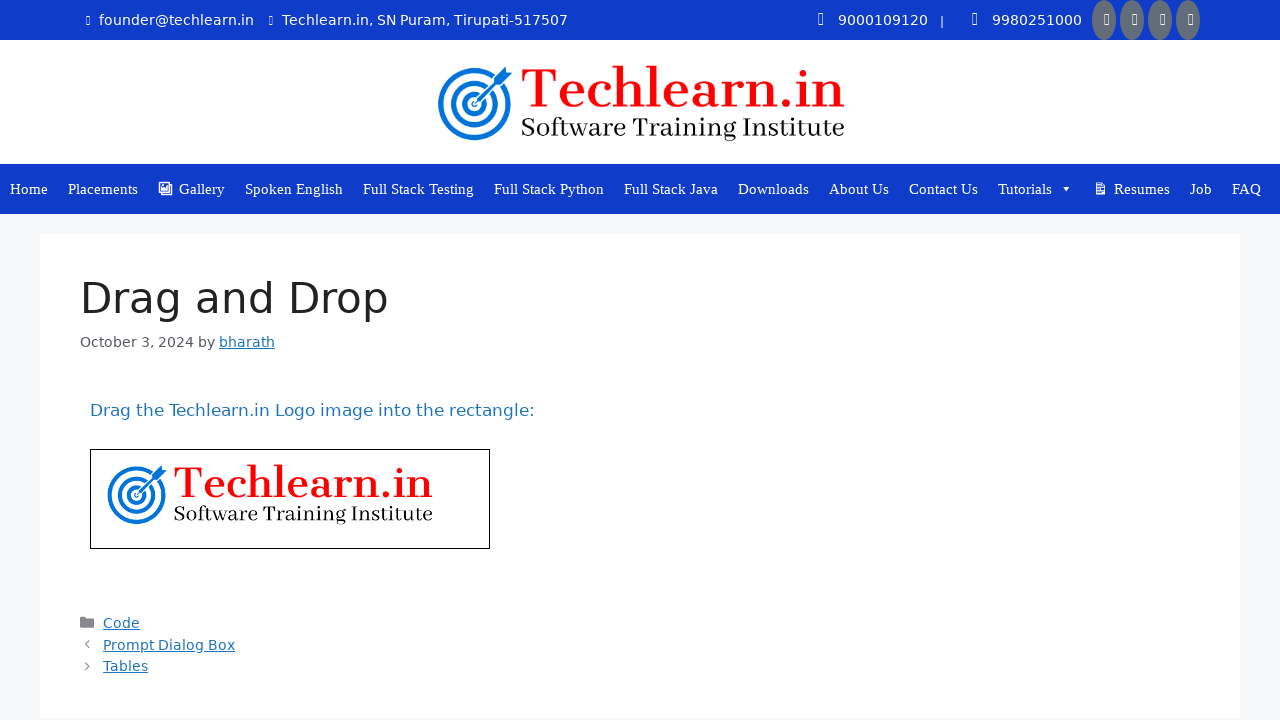